Tests flight booking form by filling in the billing name and phone number fields

Starting URL: https://automationbysqatools.blogspot.com/2021/05/dummy-website.html

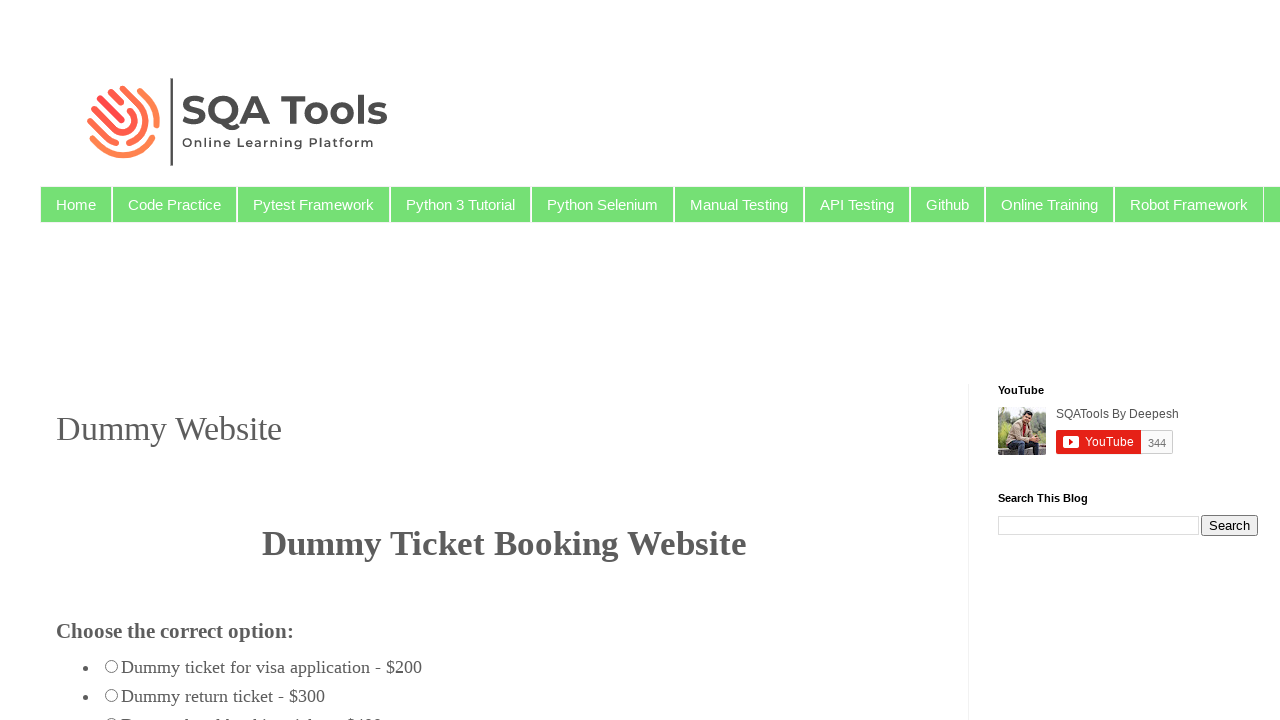

Filled billing name field with 'John' on #billing_name
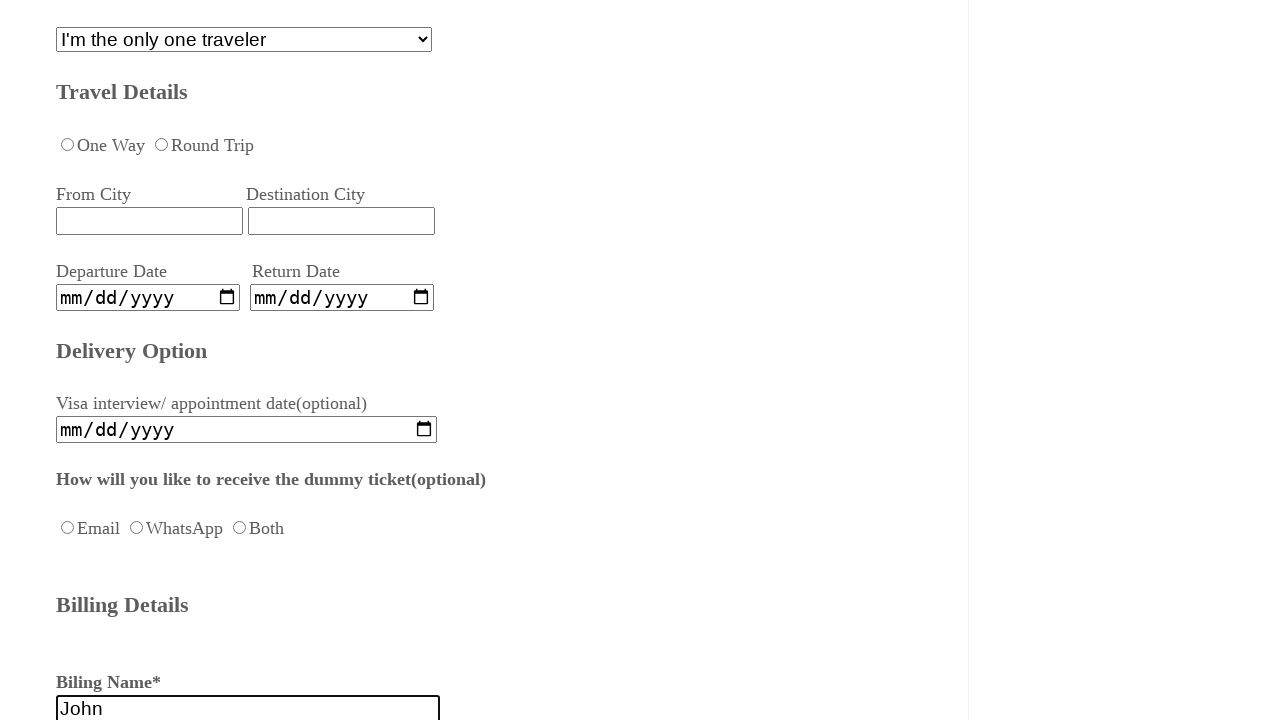

Filled billing phone field with '5646456456456' on #billing_phone
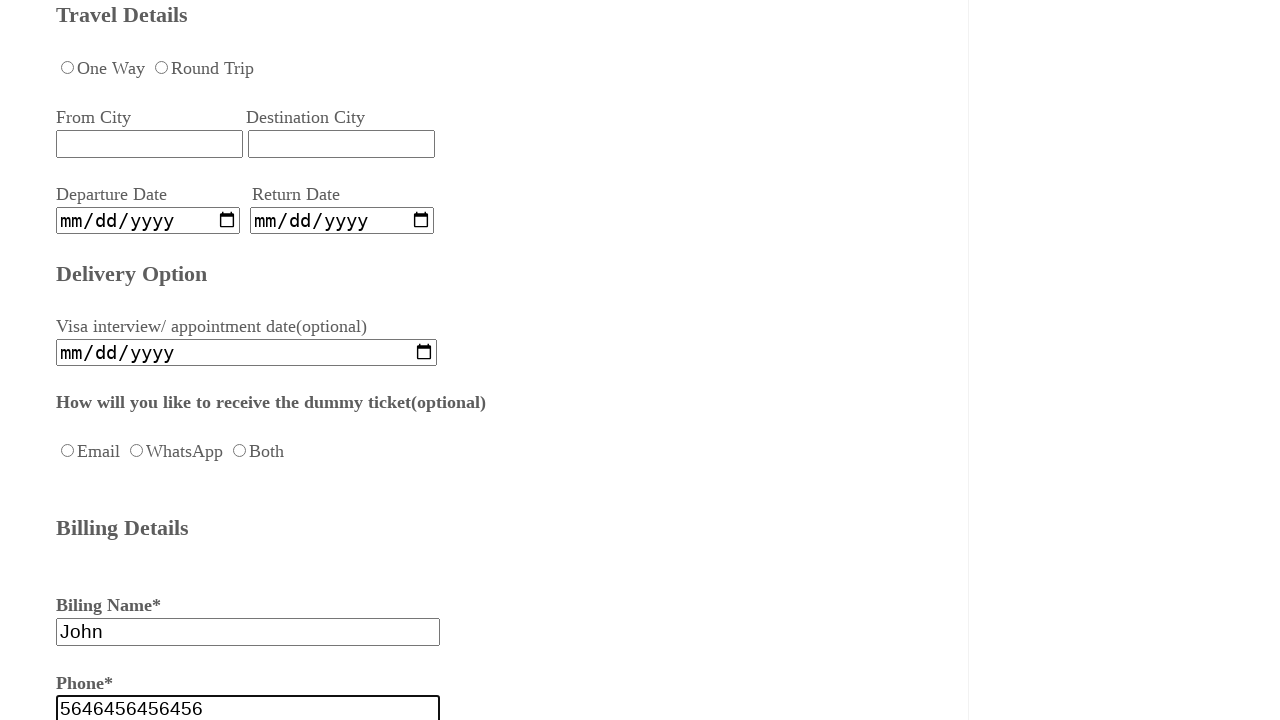

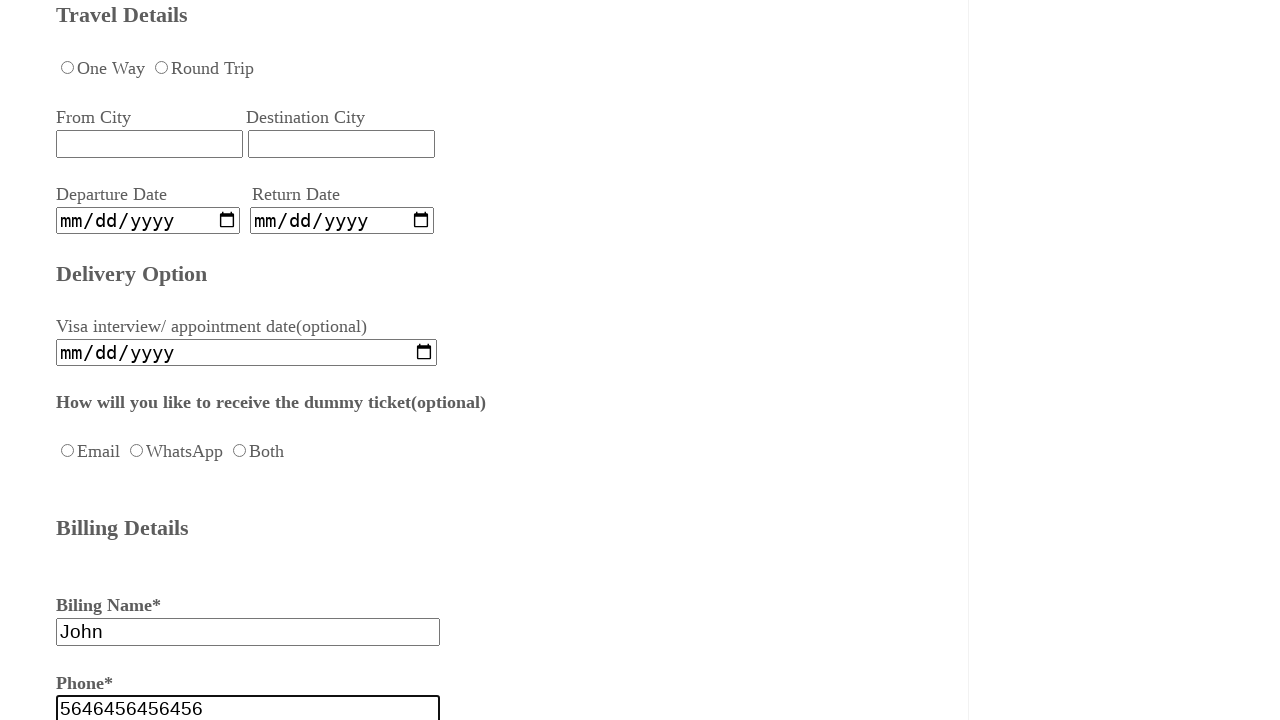